Tests clicking a link on a page that opens a new window, then switches to the new window and verifies the URL before closing it

Starting URL: https://opensource-demo.orangehrmlive.com/web/index.php/auth/login

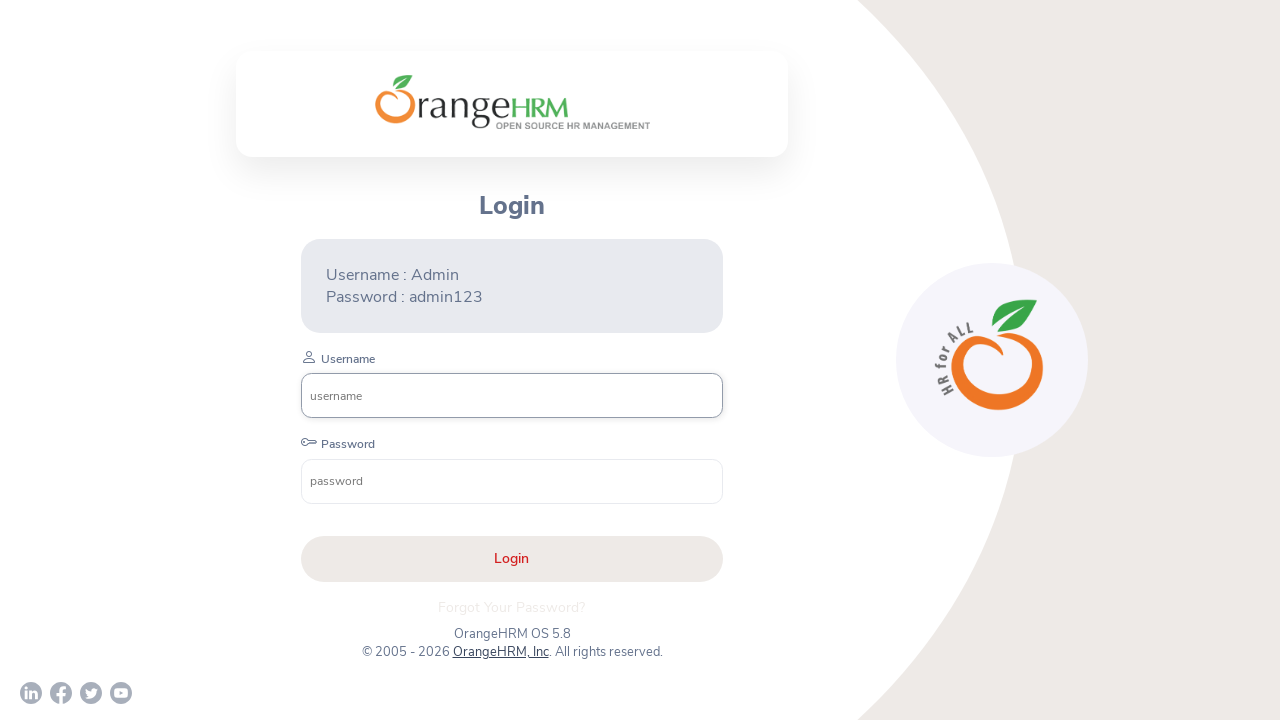

Clicked OrangeHRM, Inc link to open new window at (500, 652) on xpath=//a[normalize-space()='OrangeHRM, Inc']
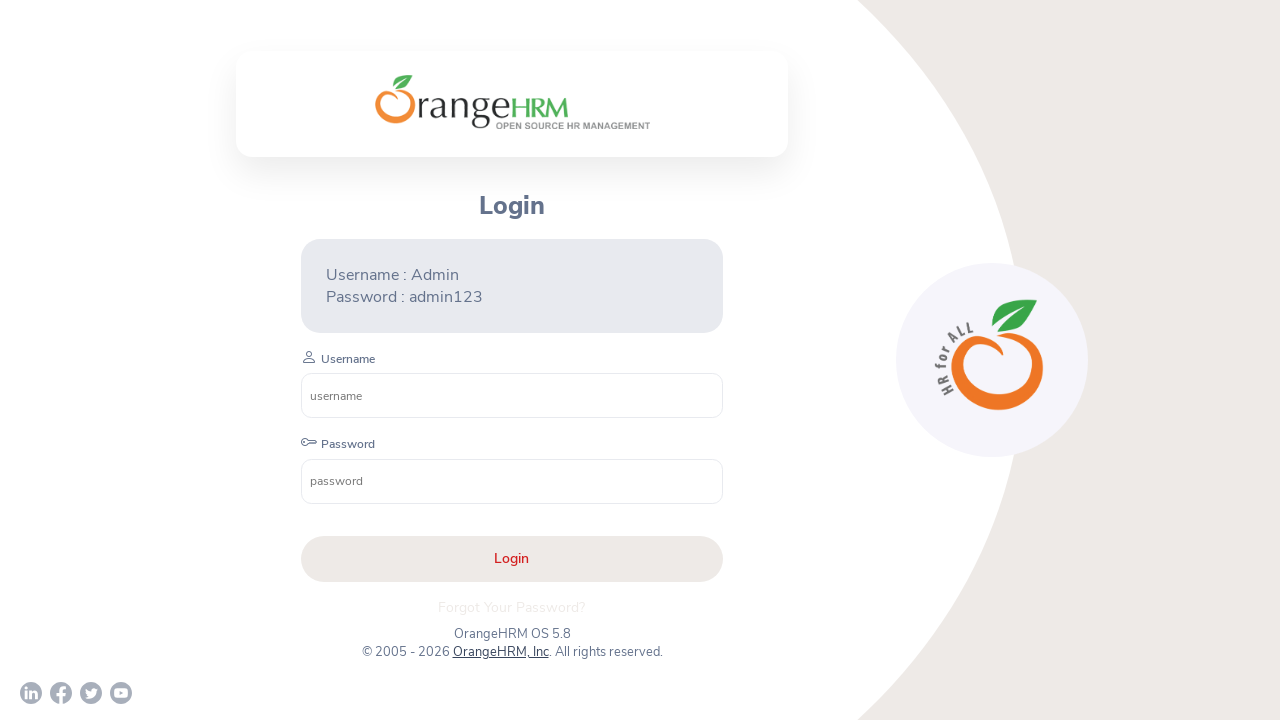

Obtained reference to newly opened page
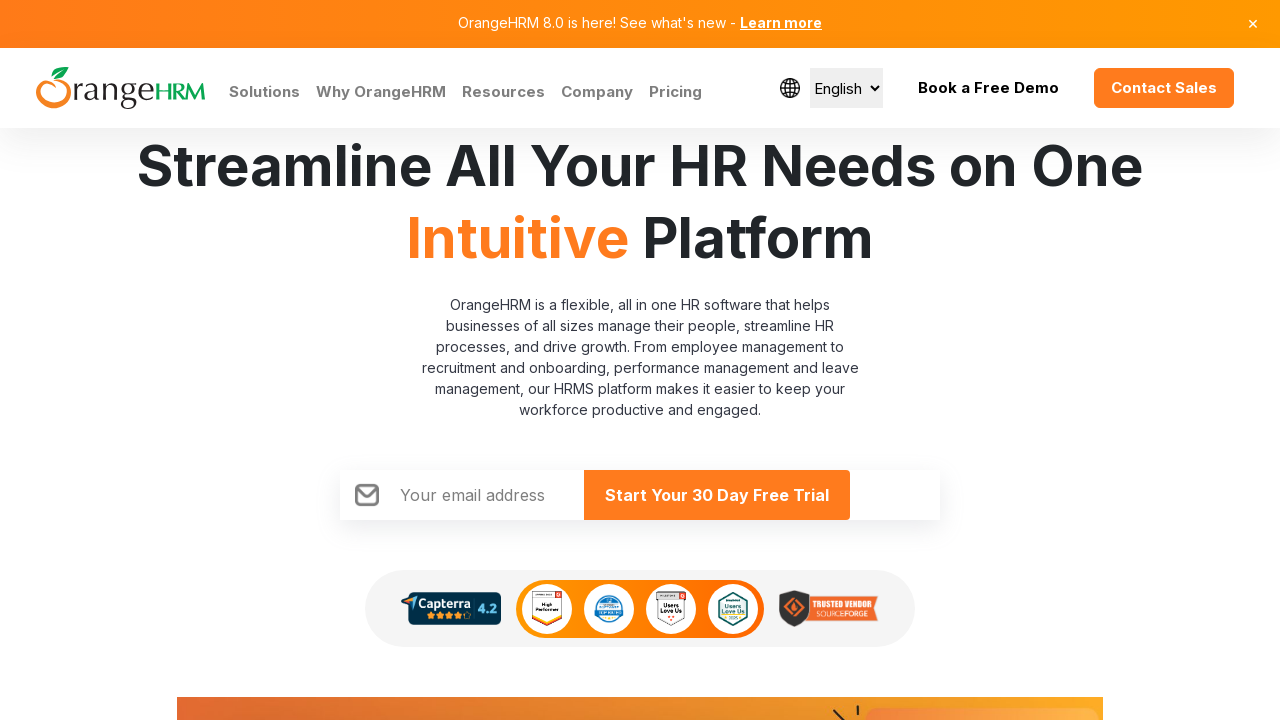

New page finished loading
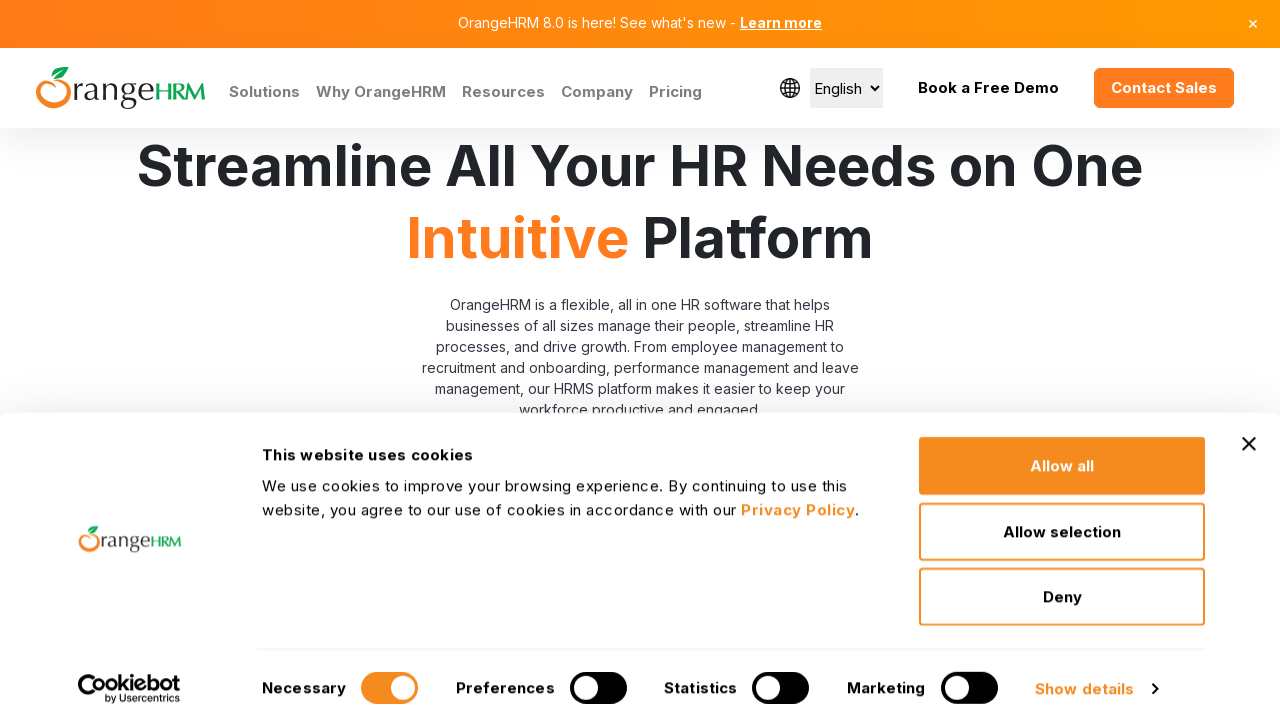

Verified new page is Human Resources page with URL: https://www.orangehrm.com/
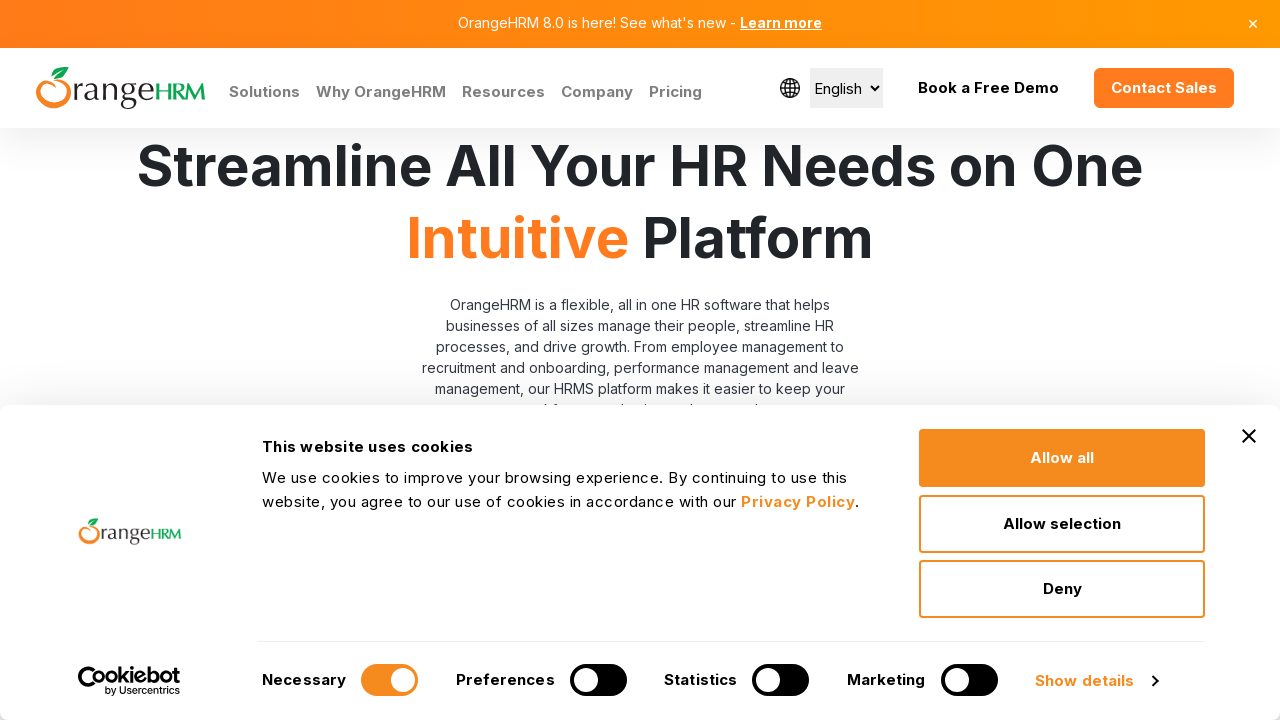

Closed the new window
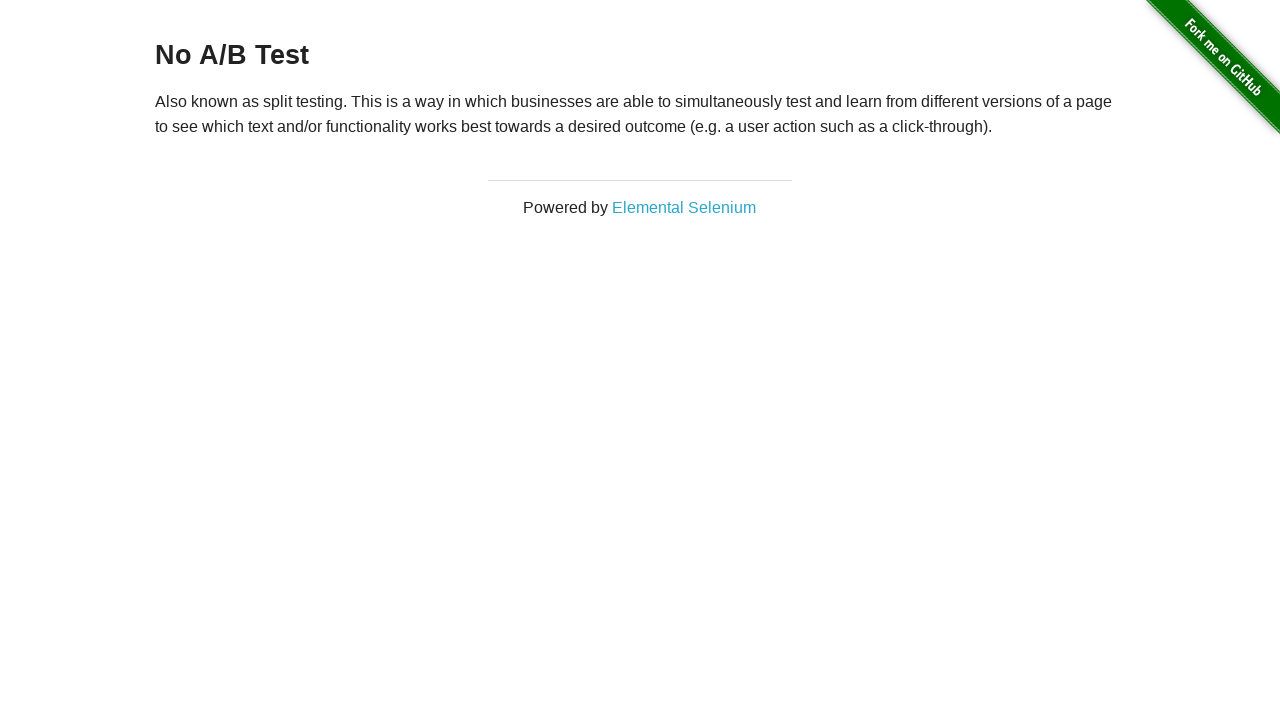

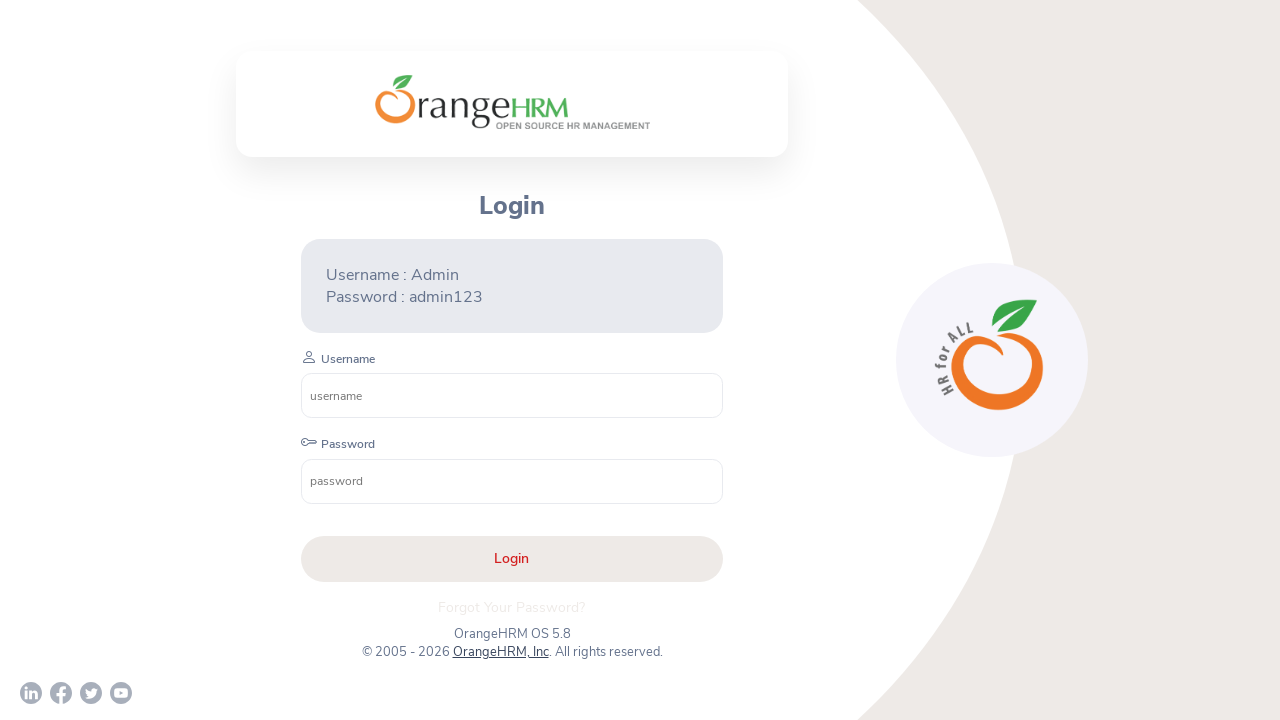